Tests mouse hover functionality by moving the mouse over a paragraph element and clicking to trigger a style change

Starting URL: https://atidcollege.co.il/Xamples/ex_actions.html

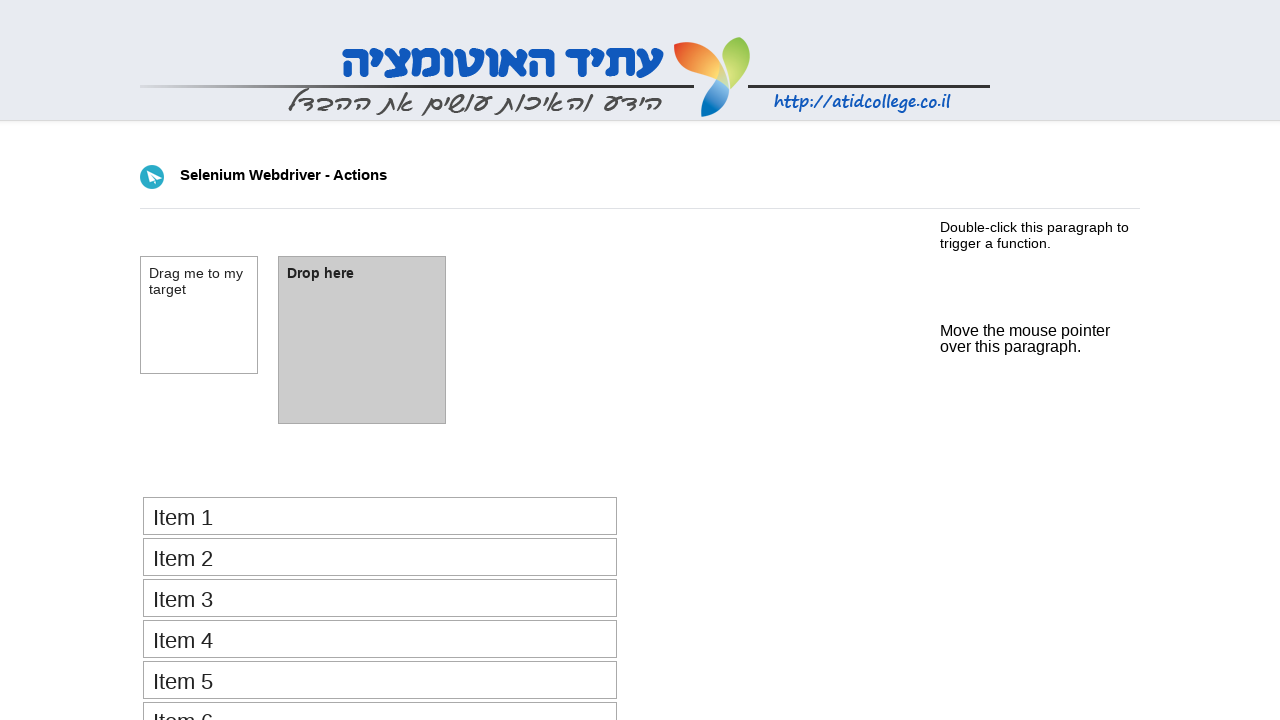

Navigated to test page
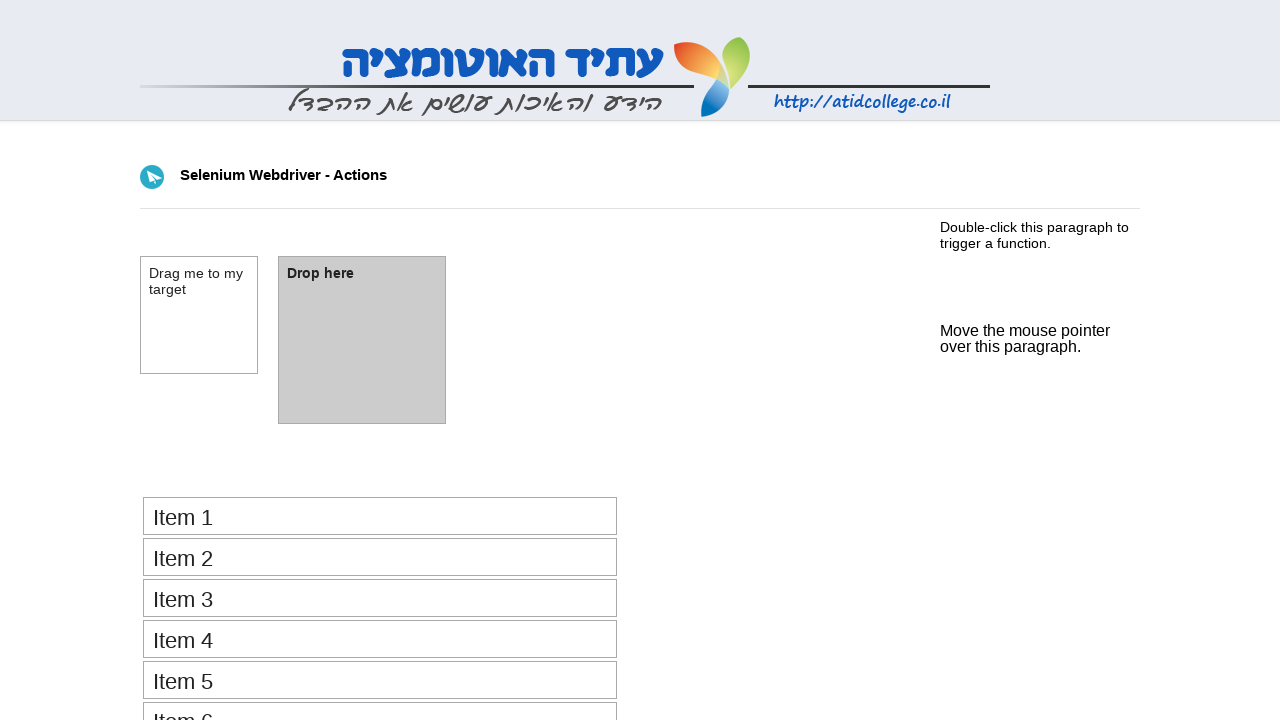

Hovered mouse over paragraph element at (1025, 330) on #mouse_hover
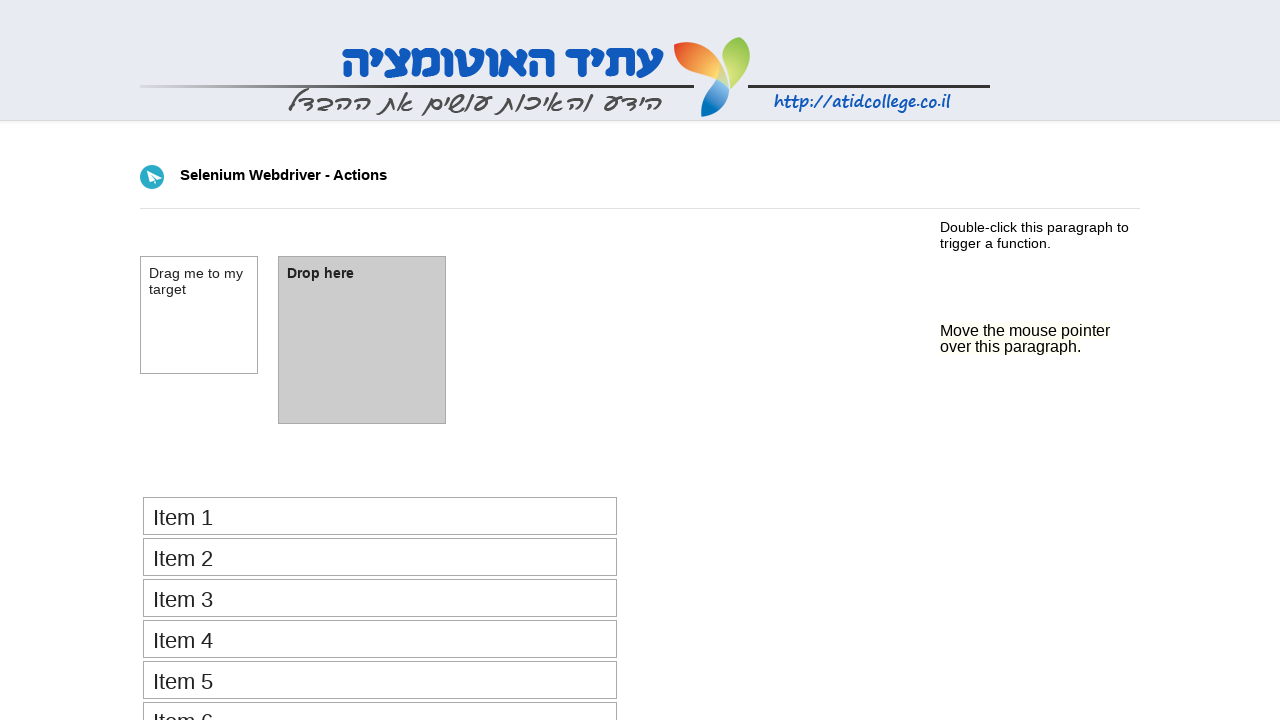

Clicked on hovered element at (1025, 330) on #mouse_hover
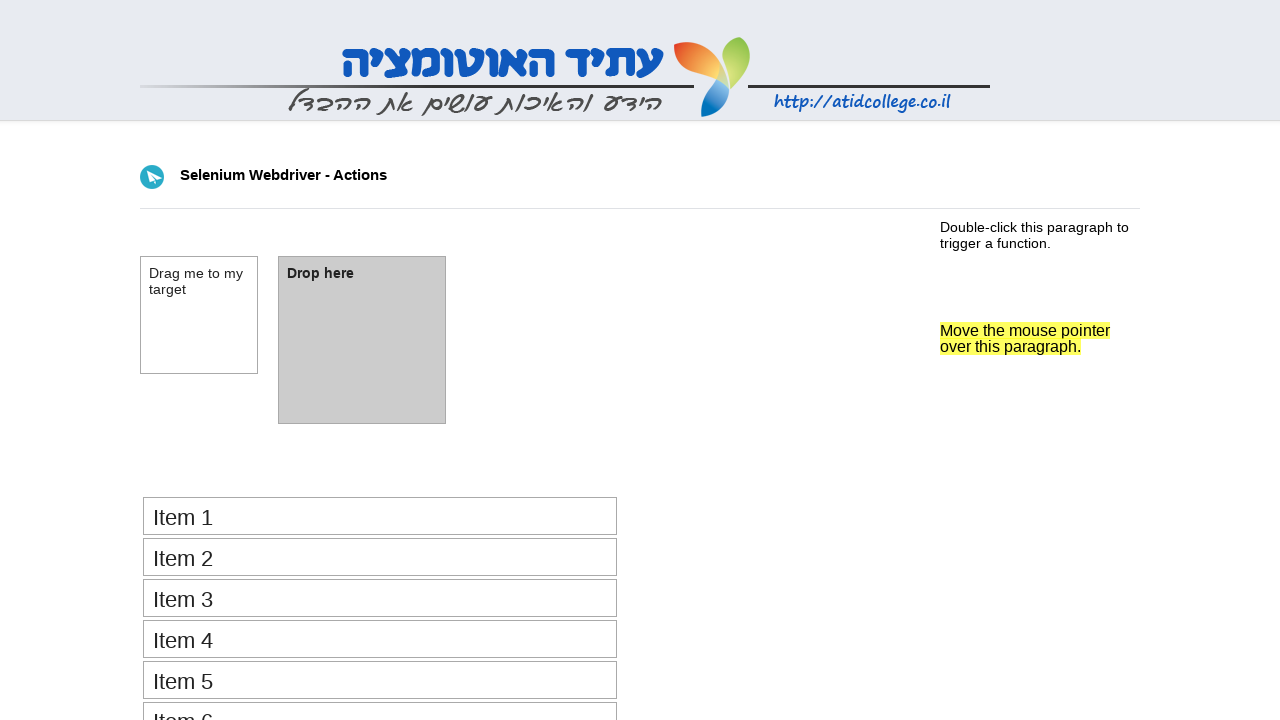

Confirmed style change applied - background color changed to yellow
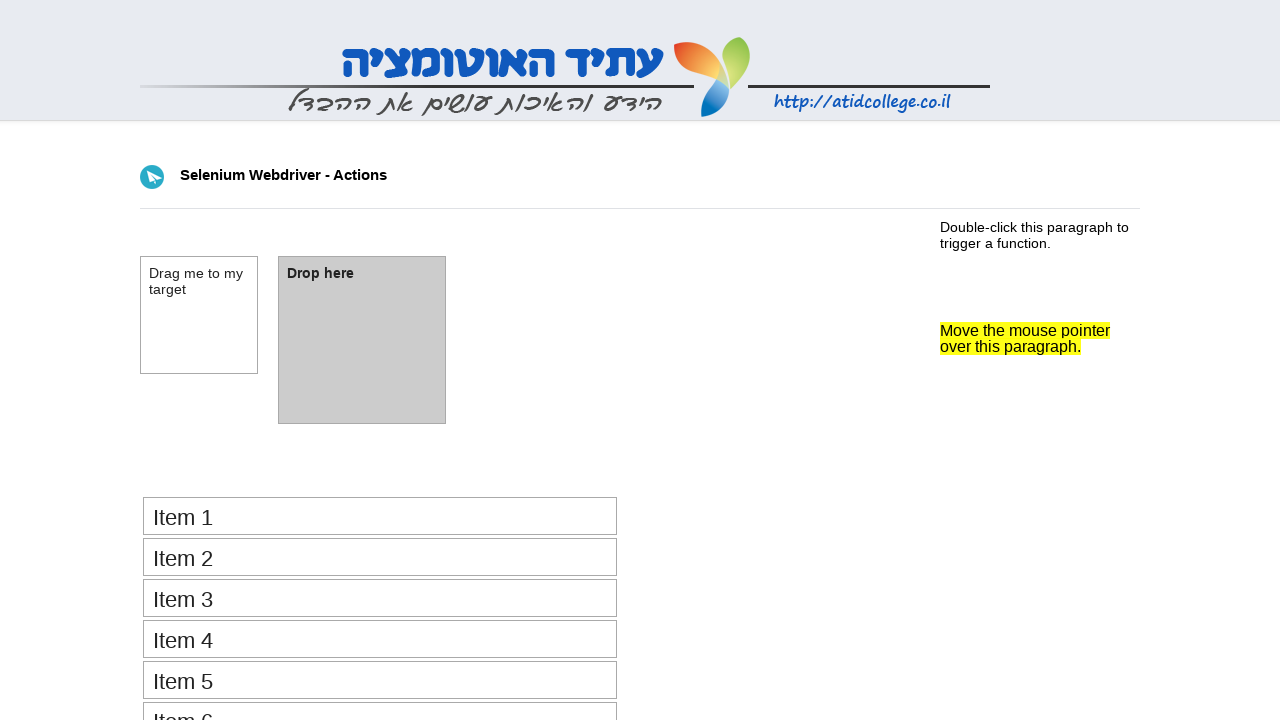

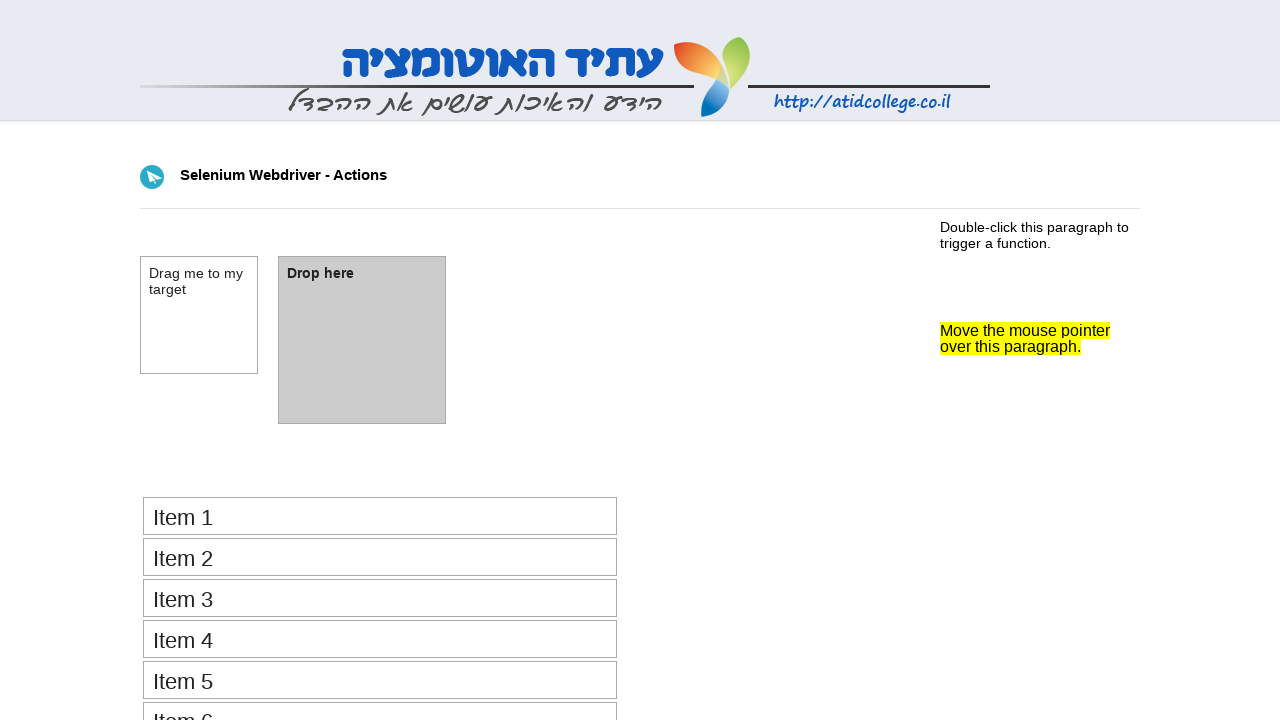